Simple smoke test that navigates to GitHub's homepage and verifies the page loads by checking that the title is present.

Starting URL: https://github.com

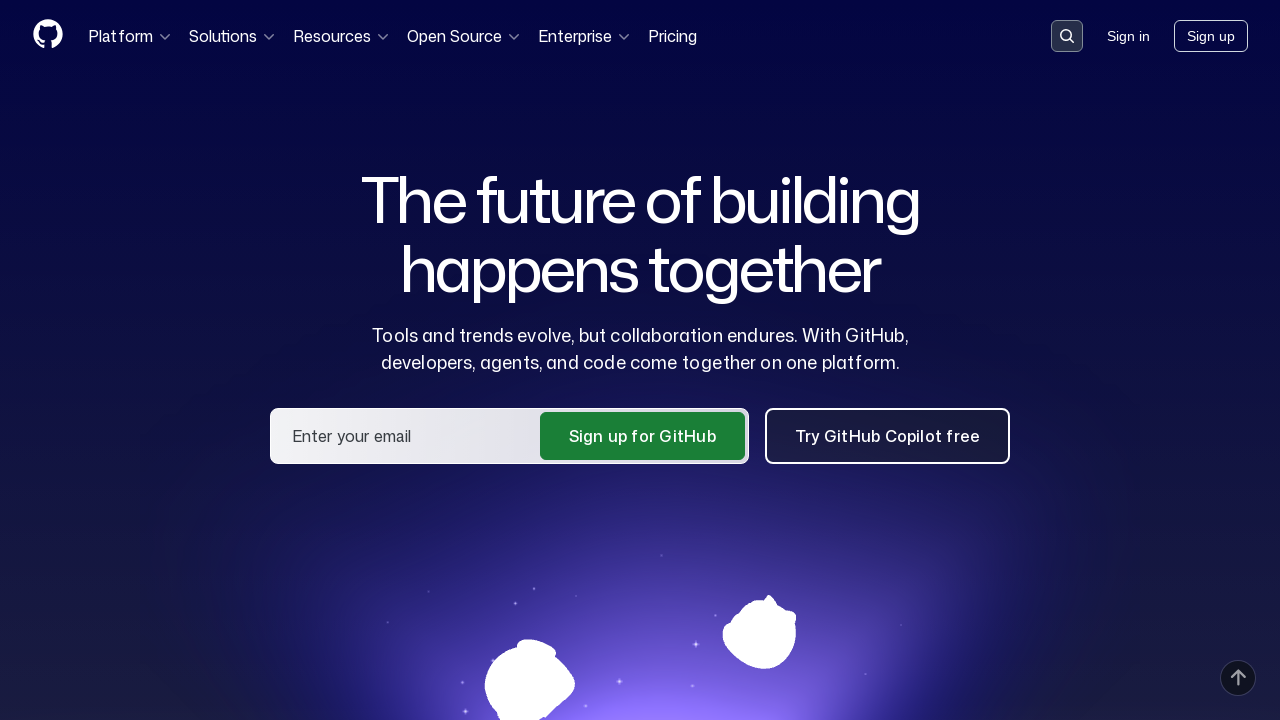

Navigated to GitHub homepage
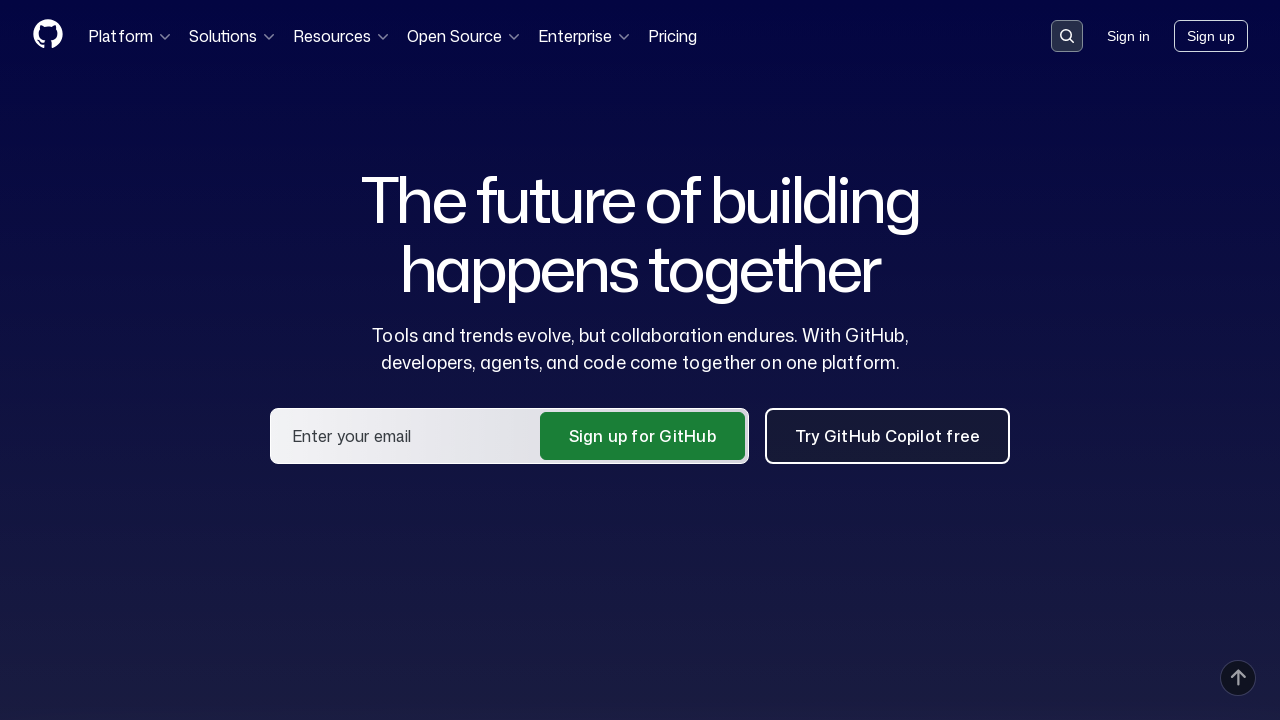

Page loaded and DOM content rendered
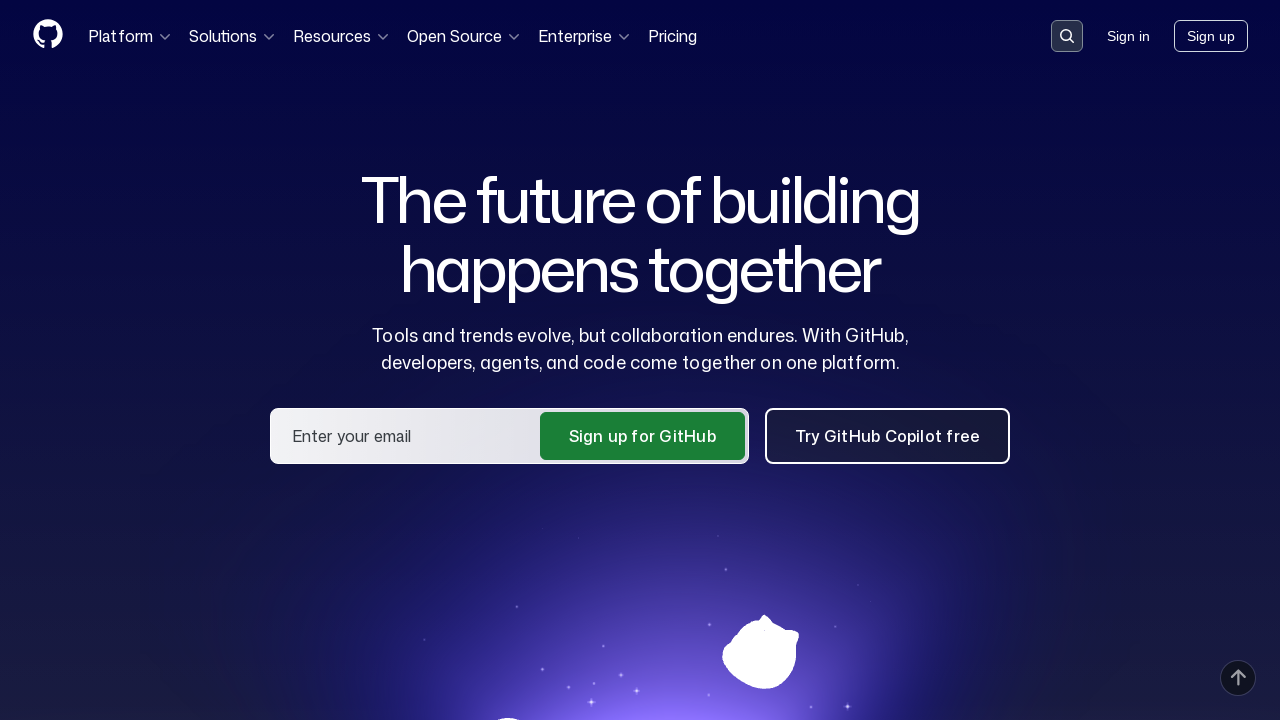

Verified page title contains 'GitHub'
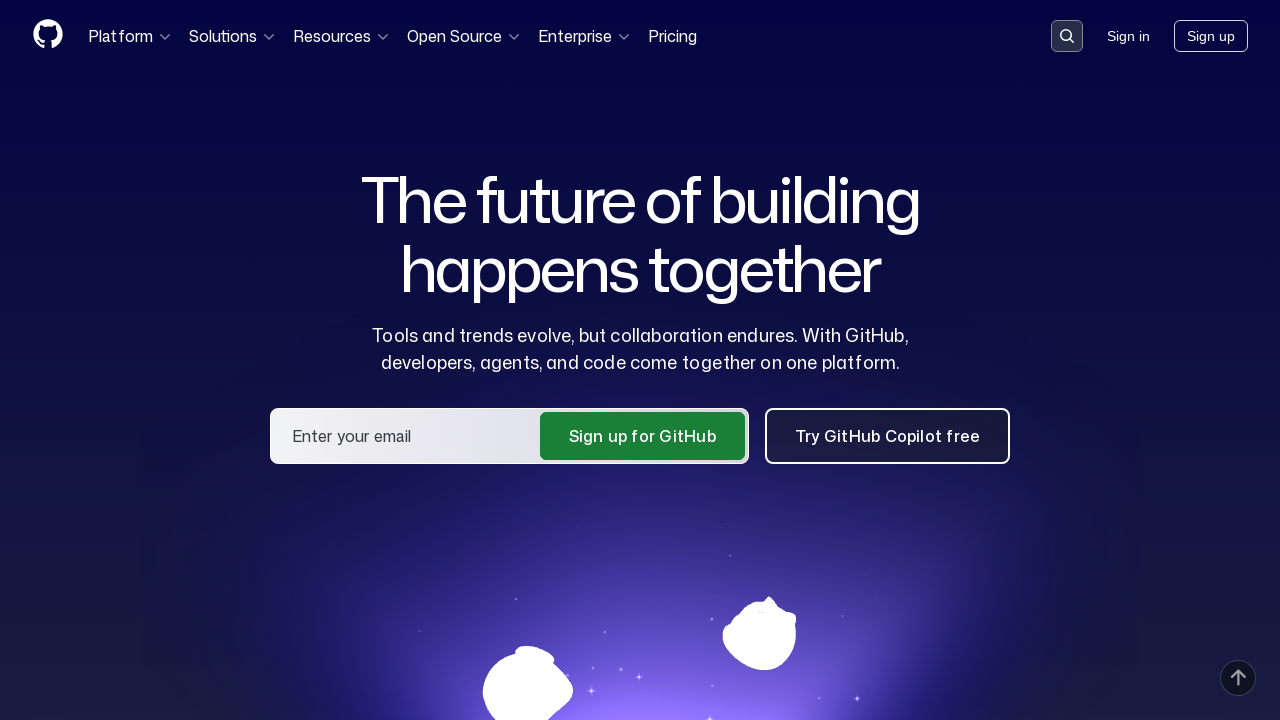

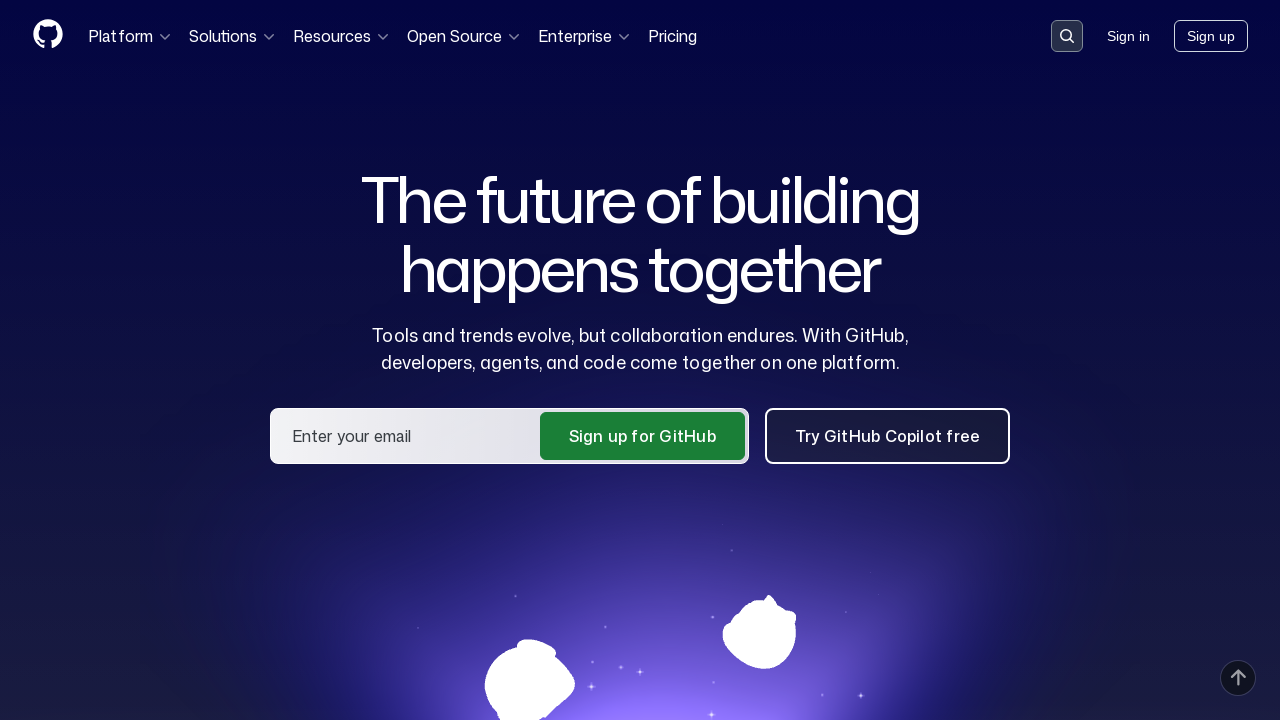